Tests entering text into the Google Accounts username field using StringBuffer to construct the text

Starting URL: https://accounts.google.com/

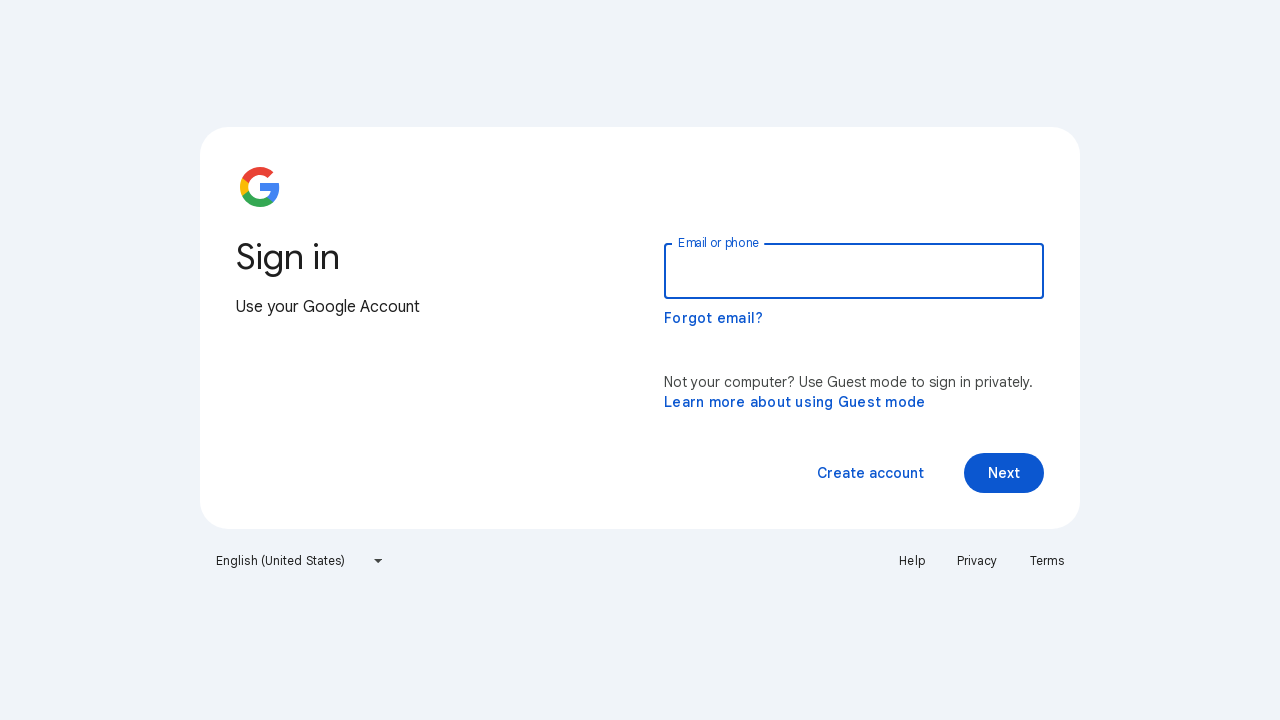

Filled Google Accounts username field with 'sravanth raj reddy' using StringBuffer constructed text on input#identifierId
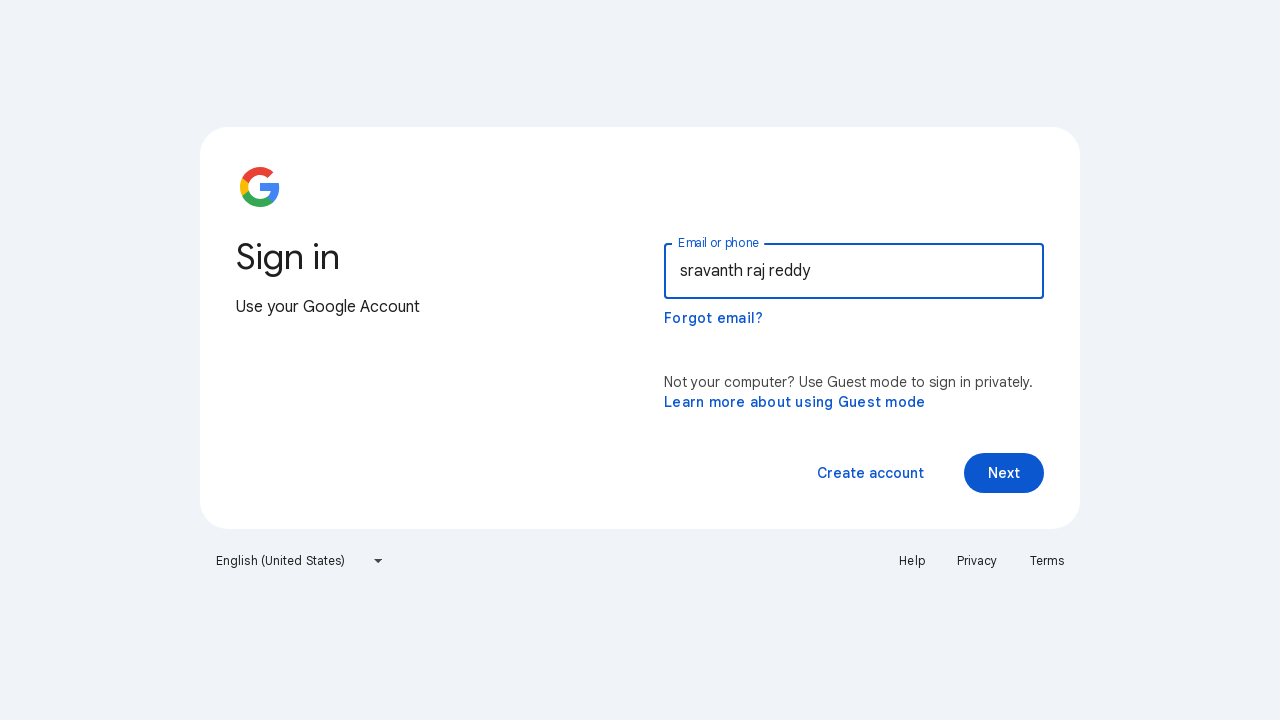

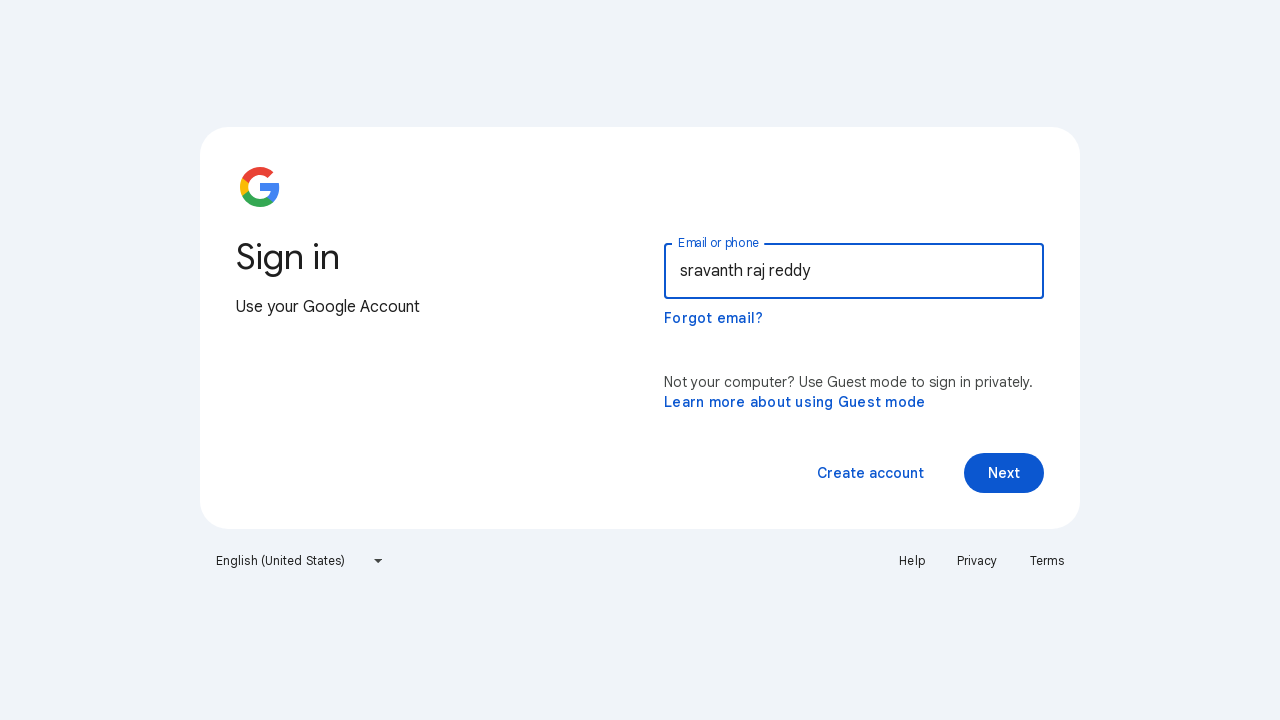